Tests that a button which becomes visible after 5 seconds can be found and verified as displayed on the dynamic properties page

Starting URL: https://demoqa.com/dynamic-properties

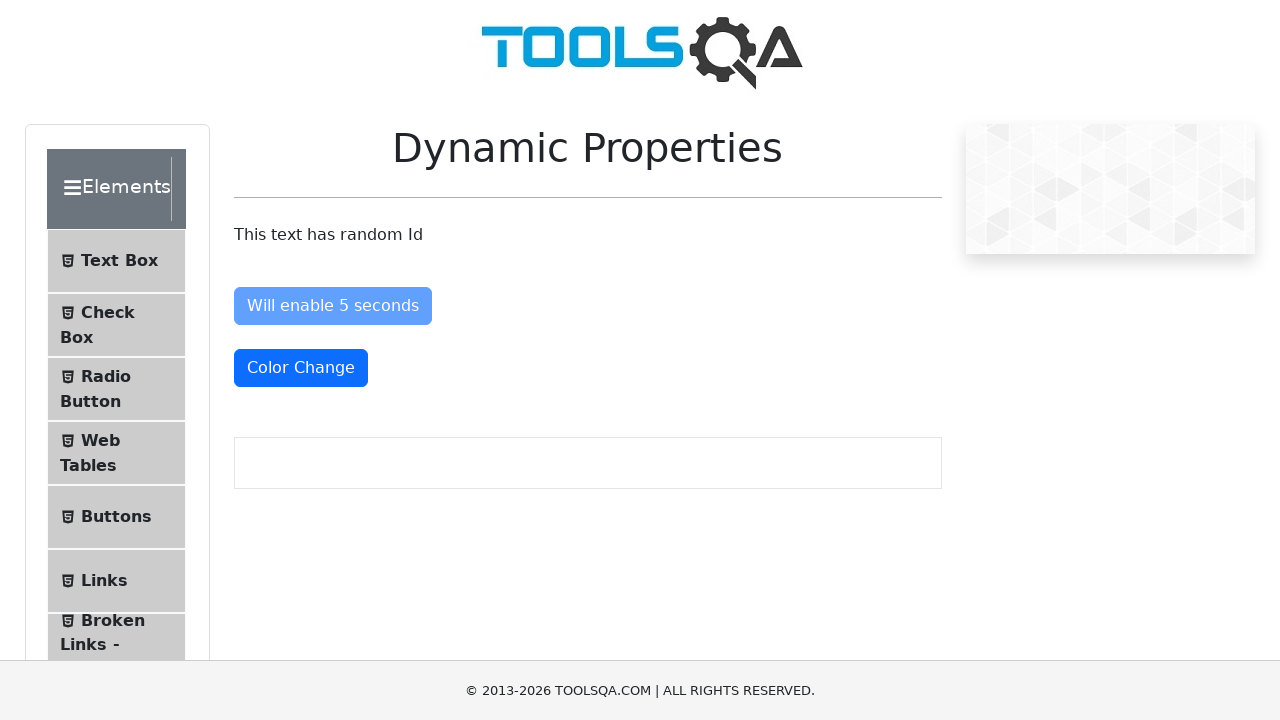

Navigated to dynamic properties page
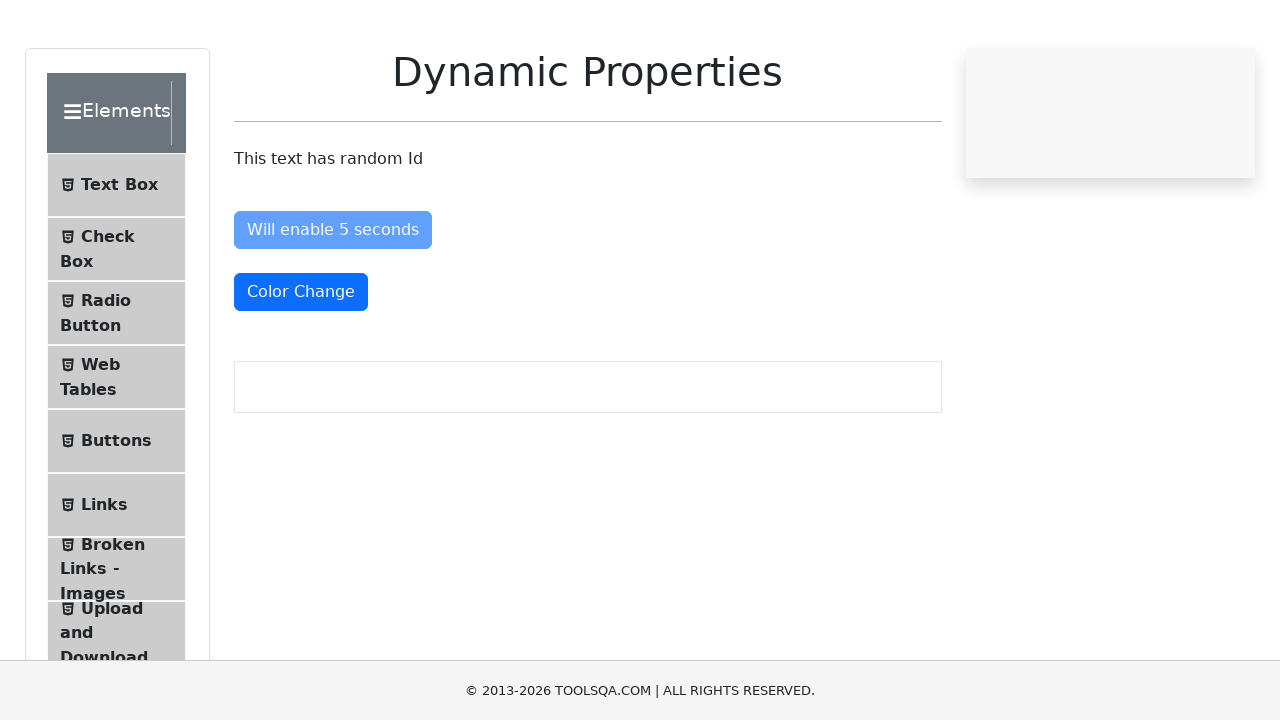

Waited for button 'Visible After 5 Seconds' to appear in DOM
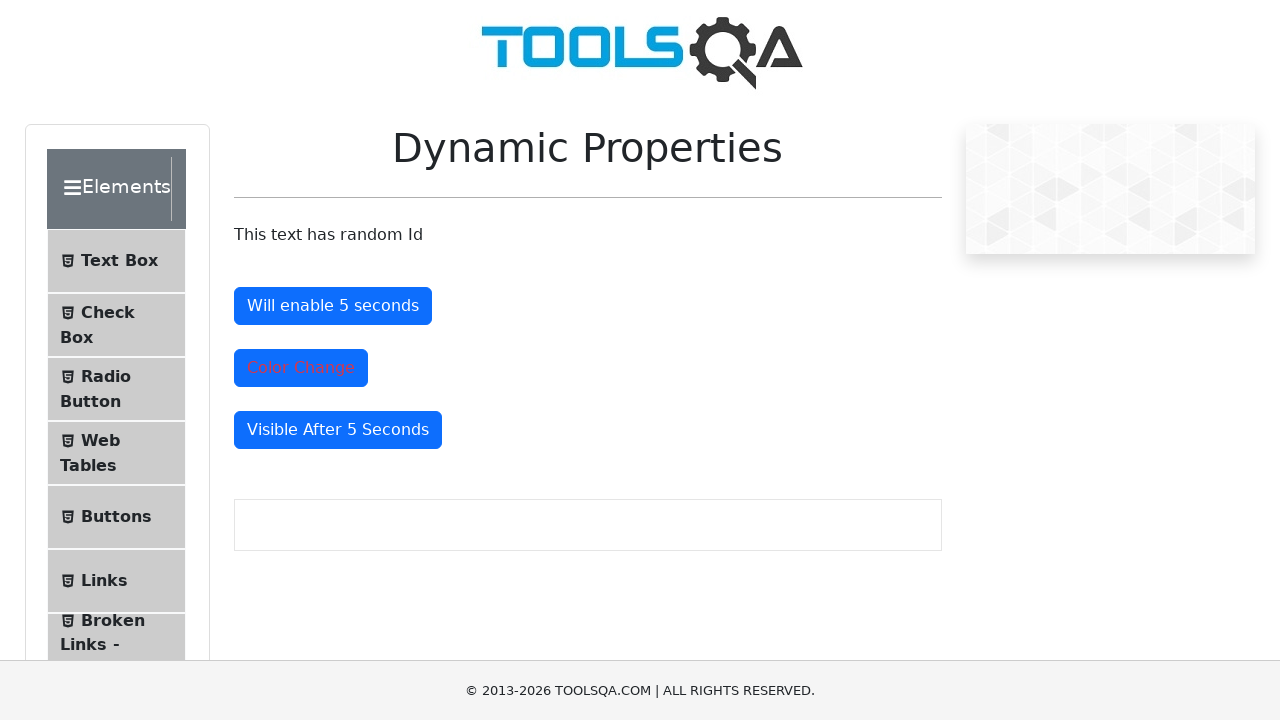

Verified that 'Visible After 5 Seconds' button is visible
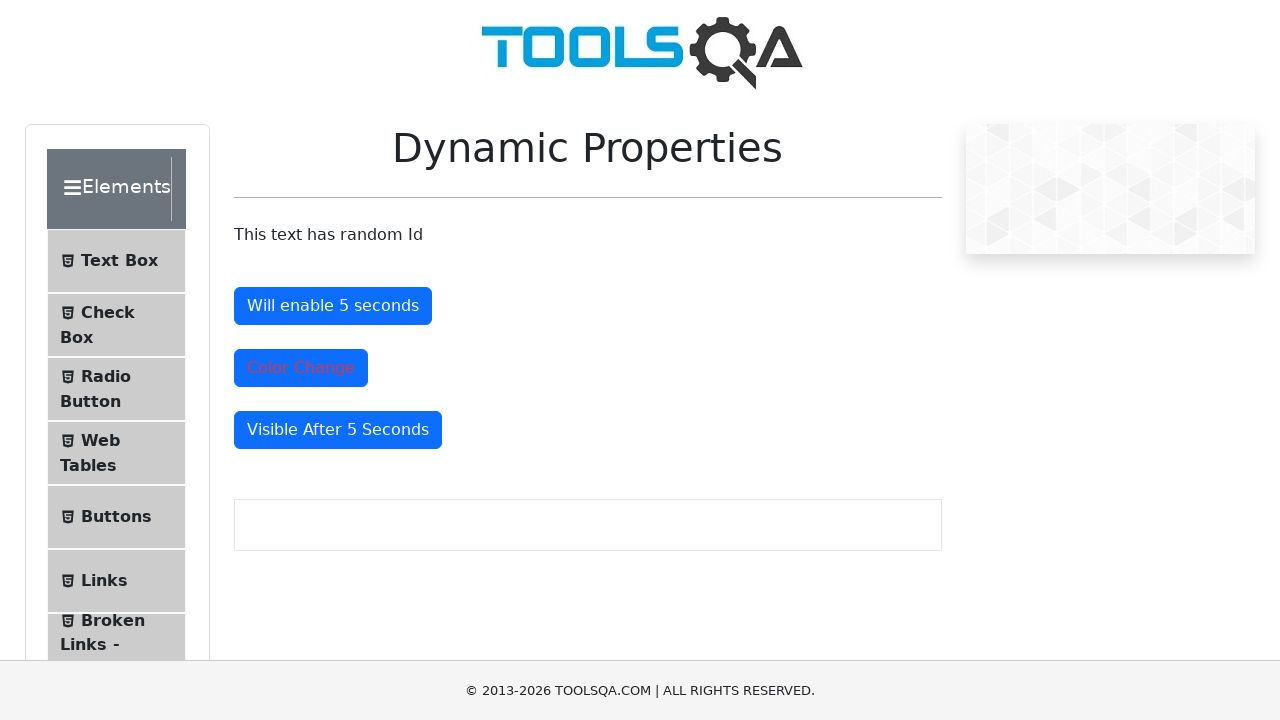

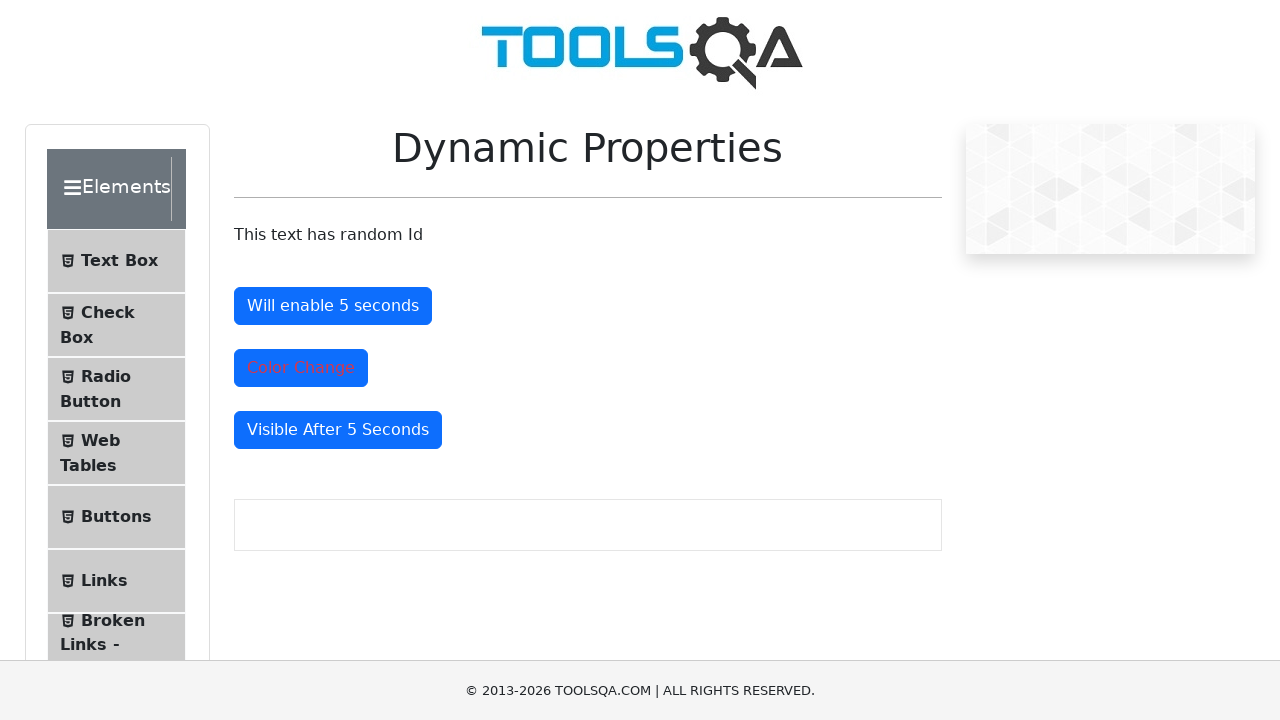